Tests dismissing a JavaScript confirm dialog and verifying the cancel message

Starting URL: https://the-internet.herokuapp.com/javascript_alerts

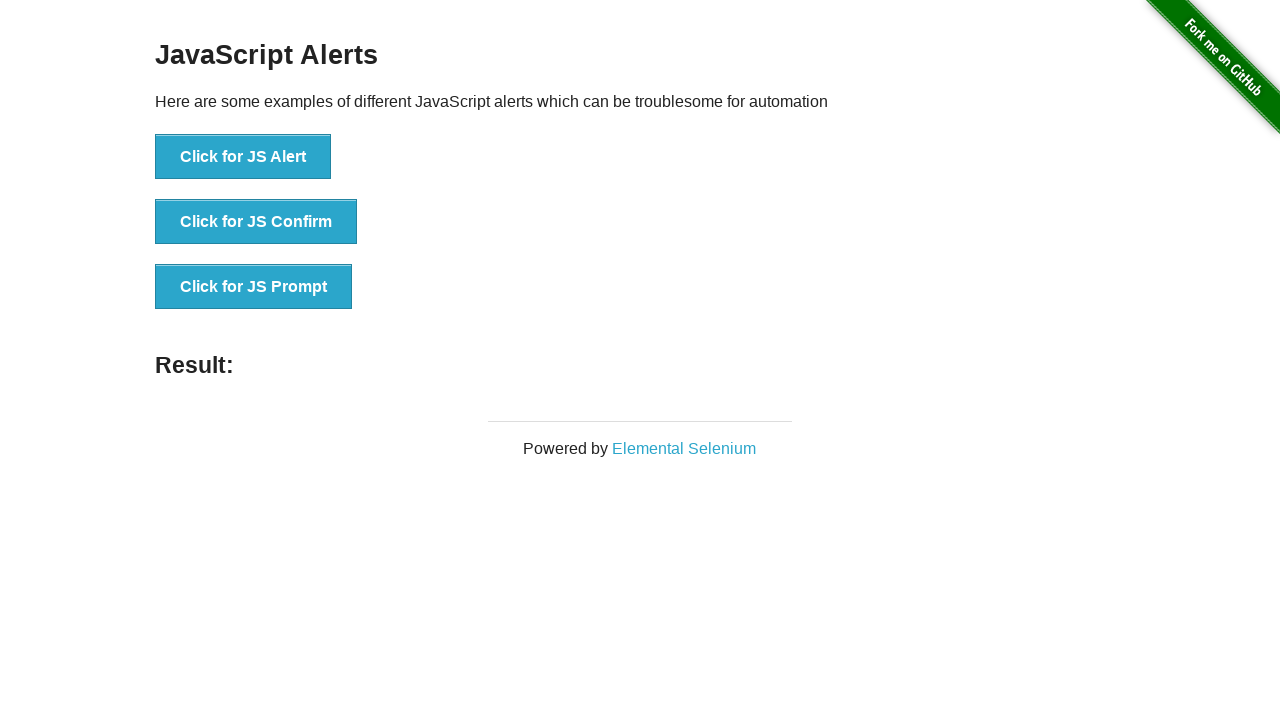

Clicked JS Confirm button at (256, 222) on xpath=//button[contains(@onclick,'jsConfirm')]
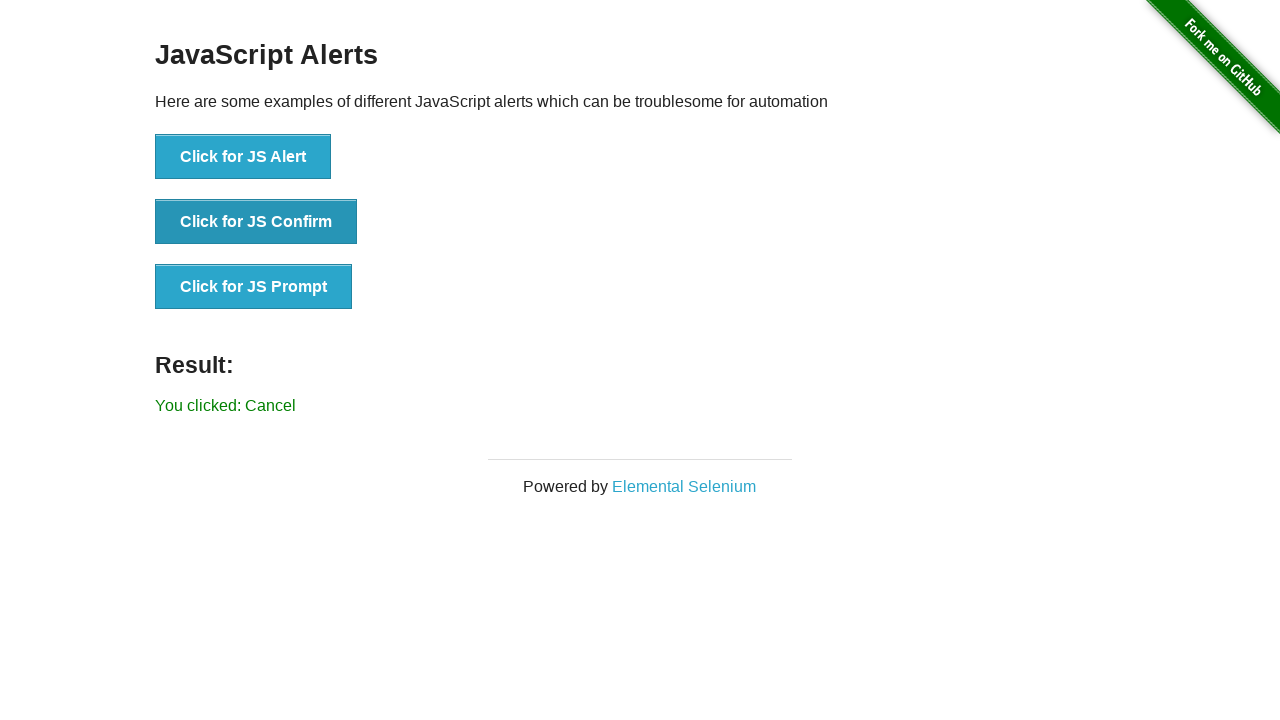

Set up dialog handler to dismiss confirm dialog
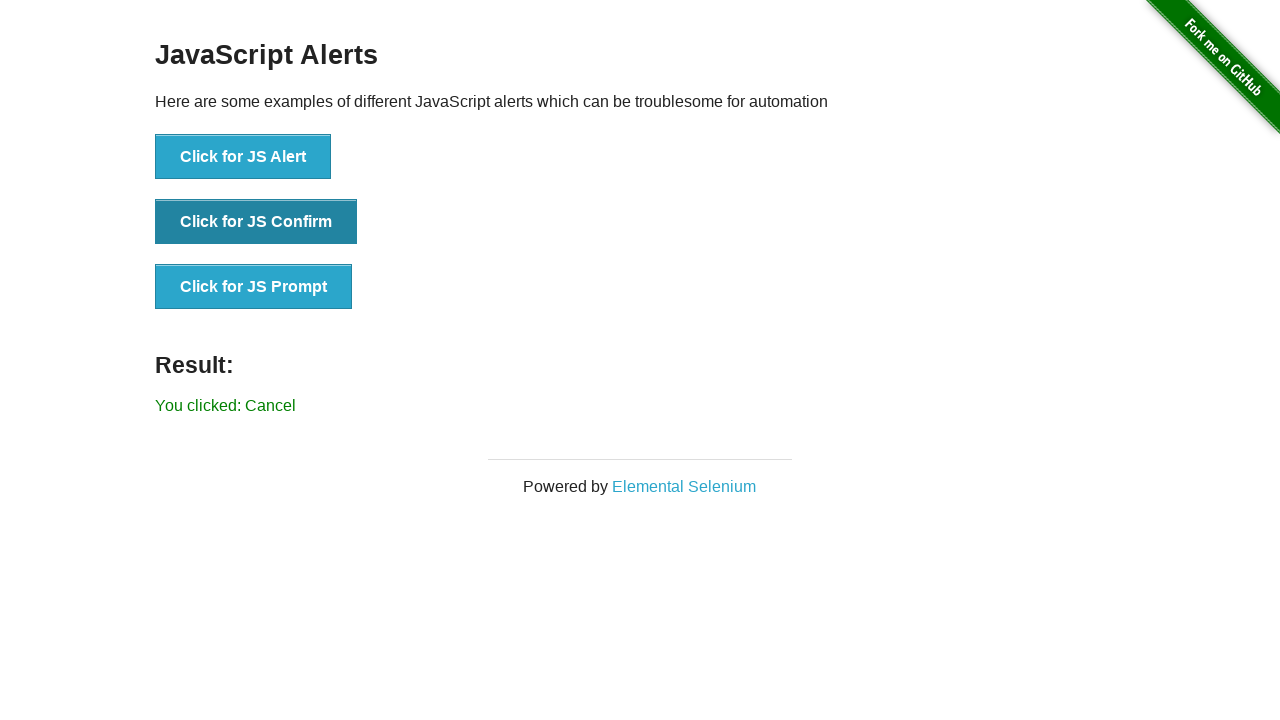

Waited for result message to appear
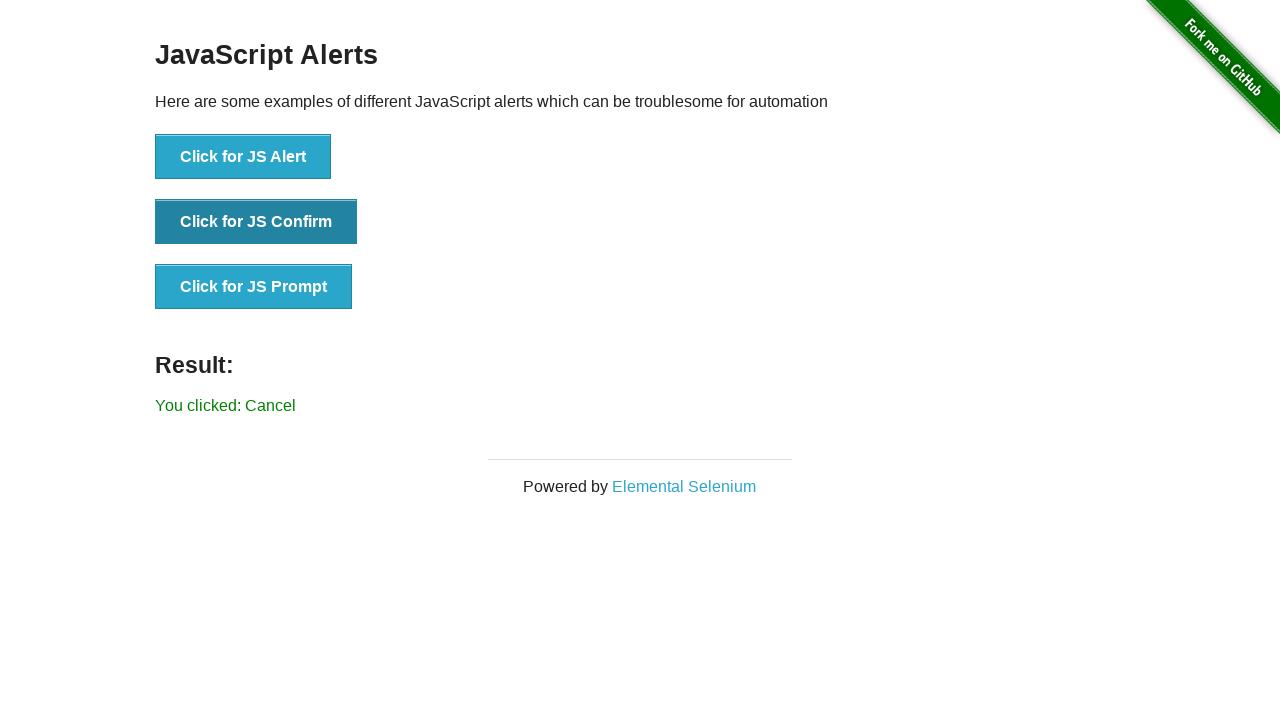

Verified result message shows 'You clicked: Cancel'
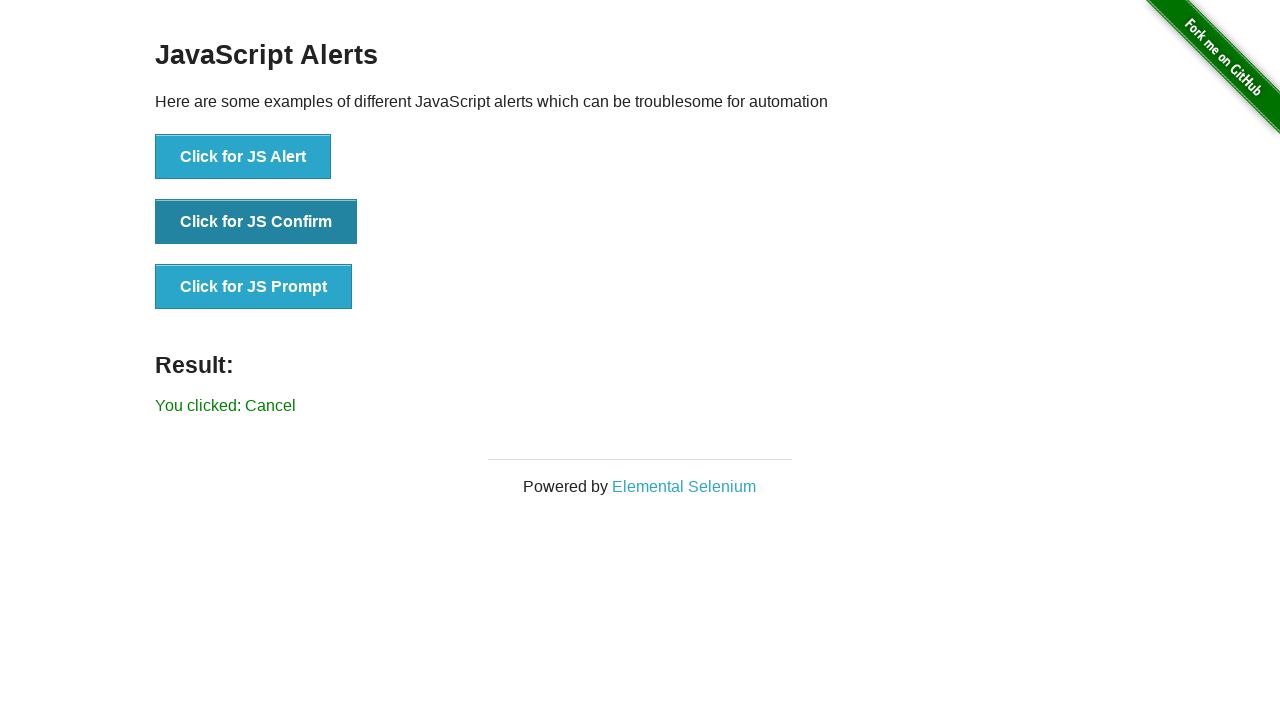

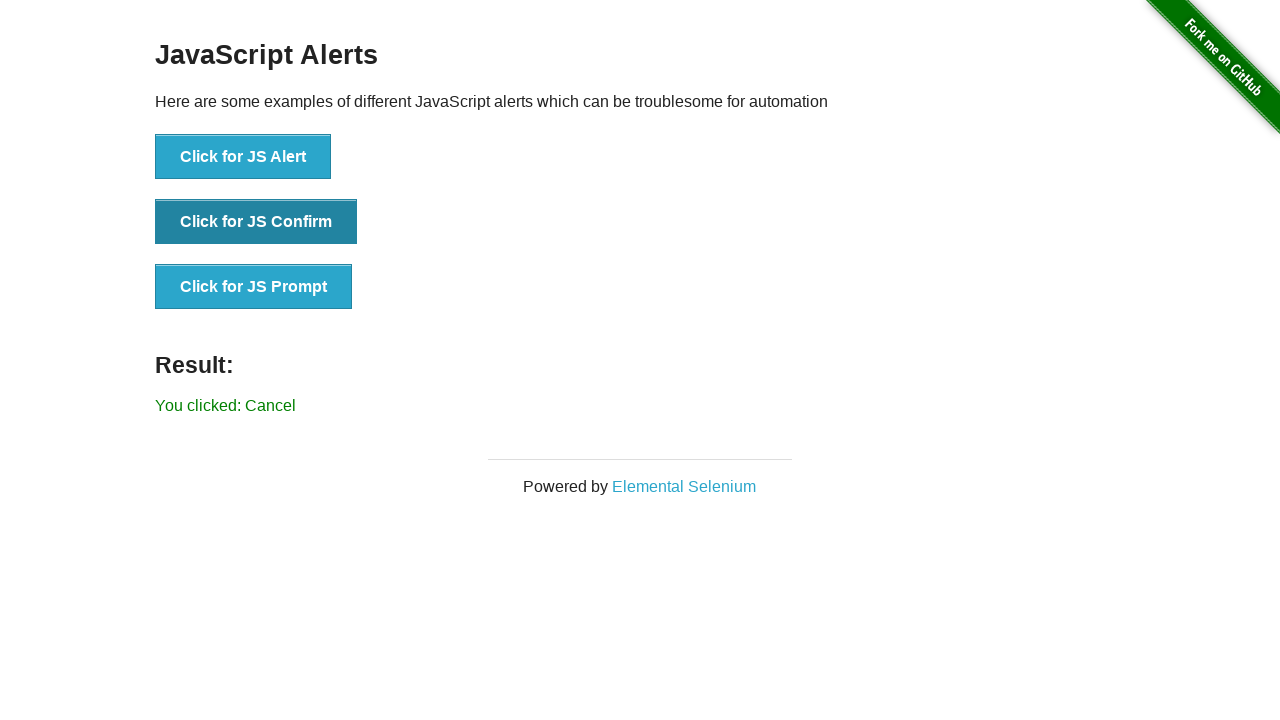